Demonstrates clearing an email input field to reset its content

Starting URL: https://www.selenium.dev/selenium/web/inputs.html

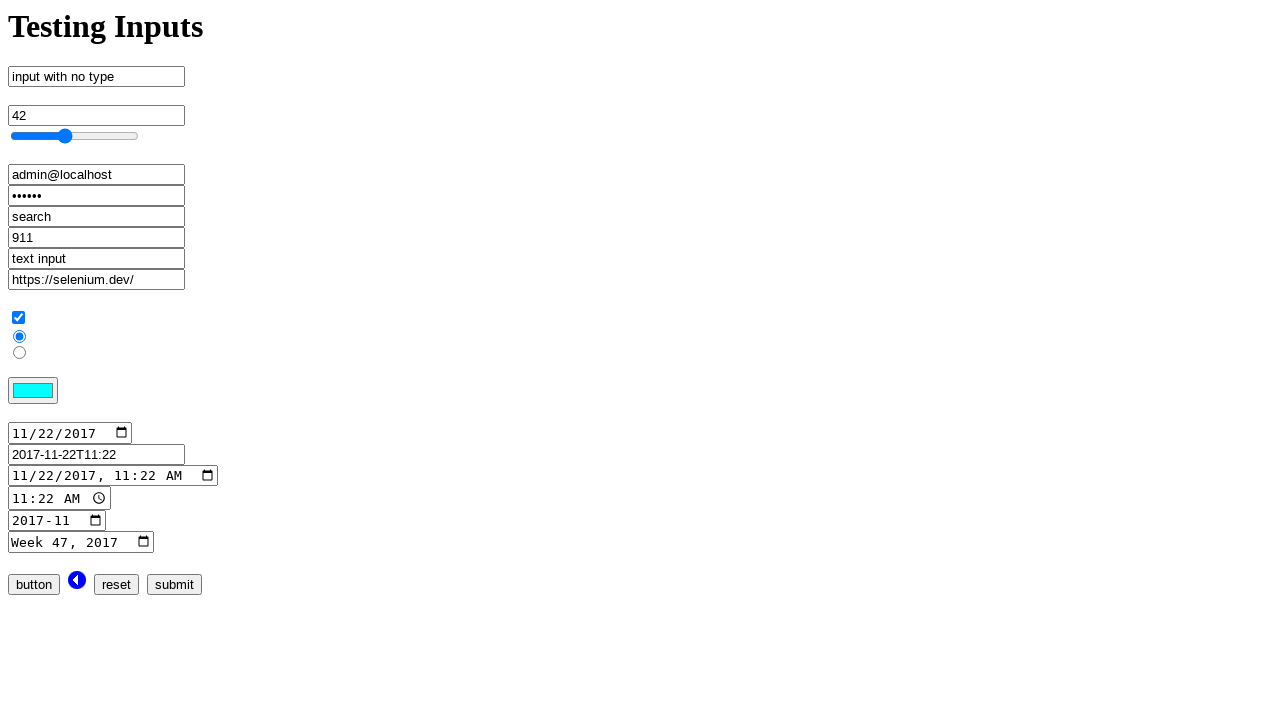

Cleared the email input field by filling it with empty string on input[name='email_input']
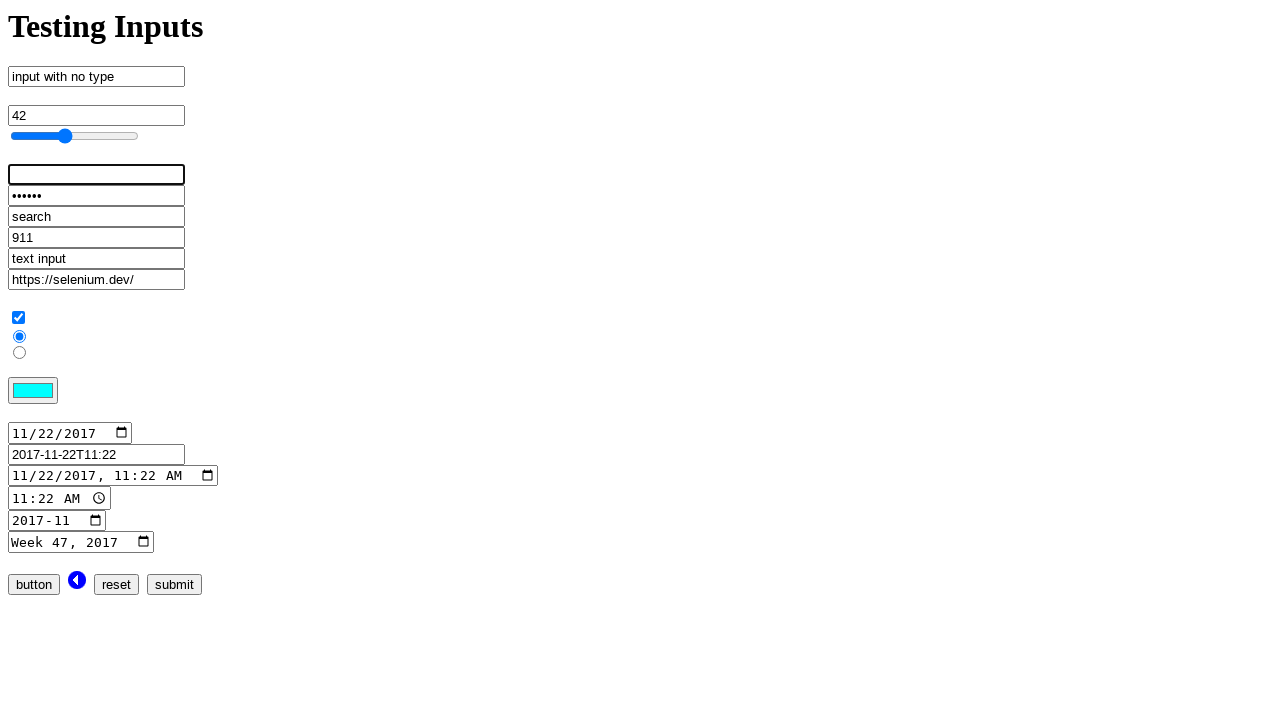

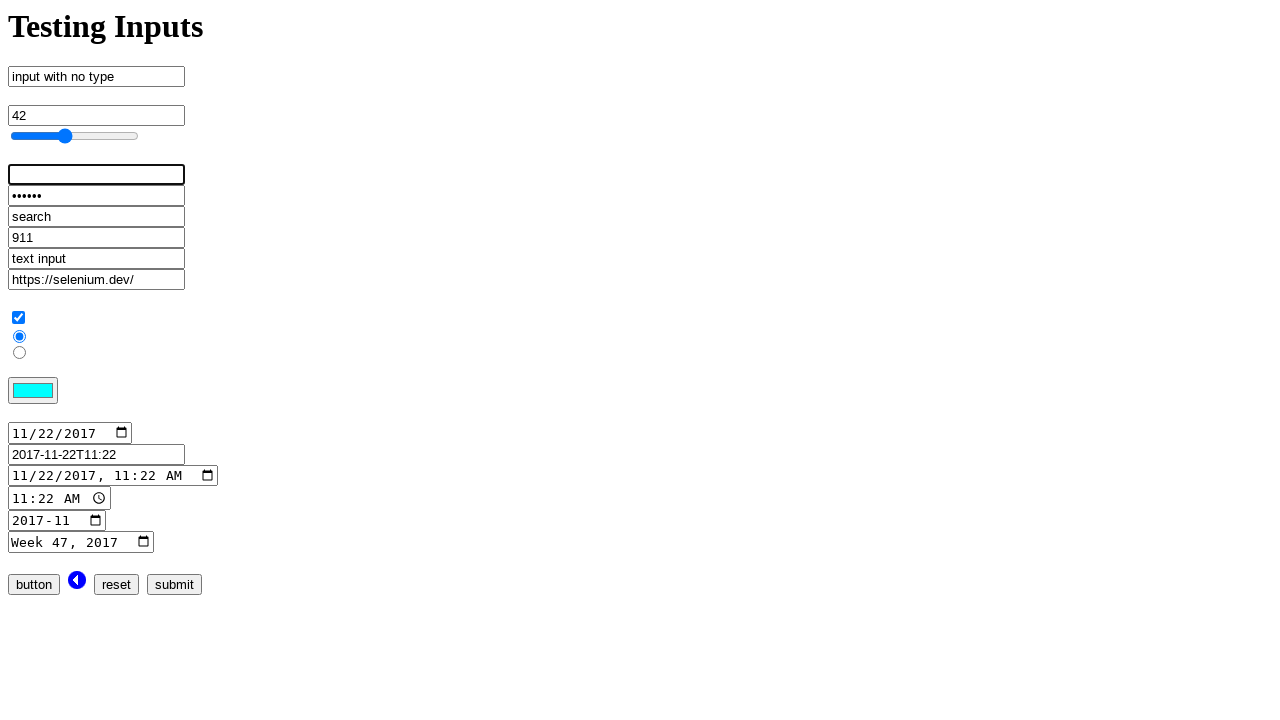